Tests explicit wait functionality by waiting for a price to change to $100, then clicking a book button, calculating a mathematical answer based on a displayed value, and submitting the solution.

Starting URL: http://suninjuly.github.io/explicit_wait2.html

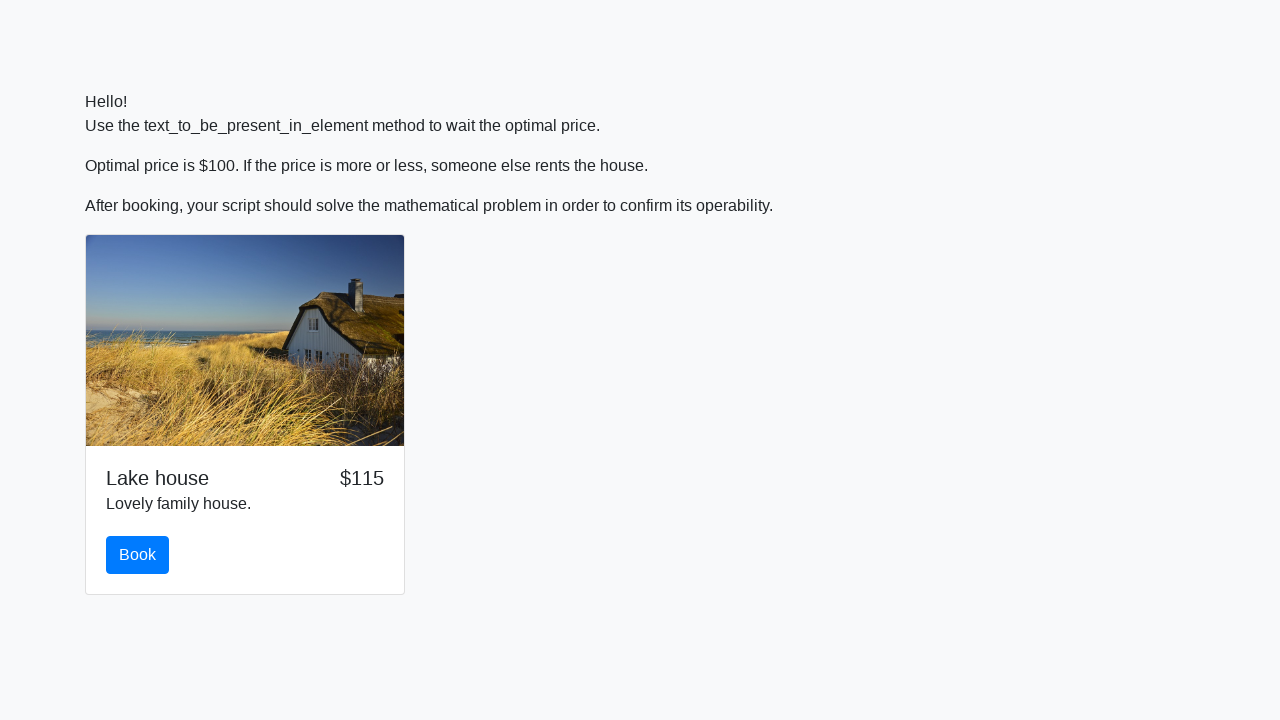

Waited for price to change to $100
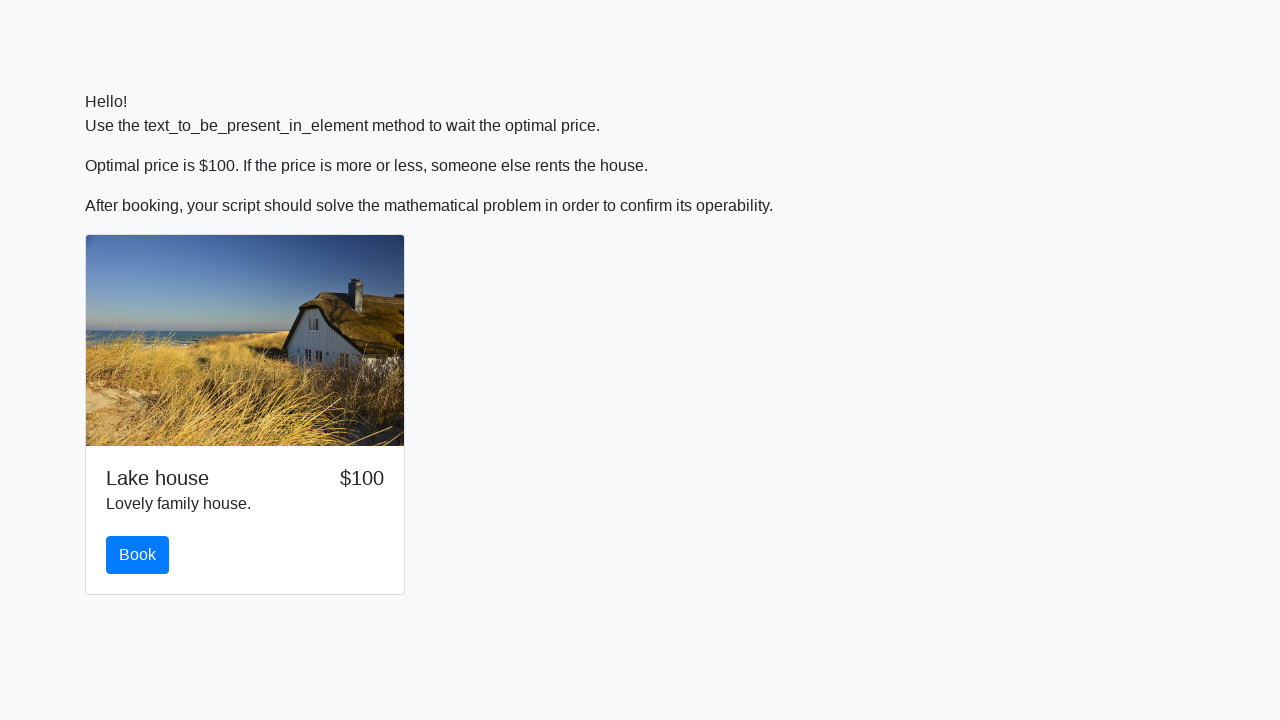

Clicked the book button at (138, 555) on #book
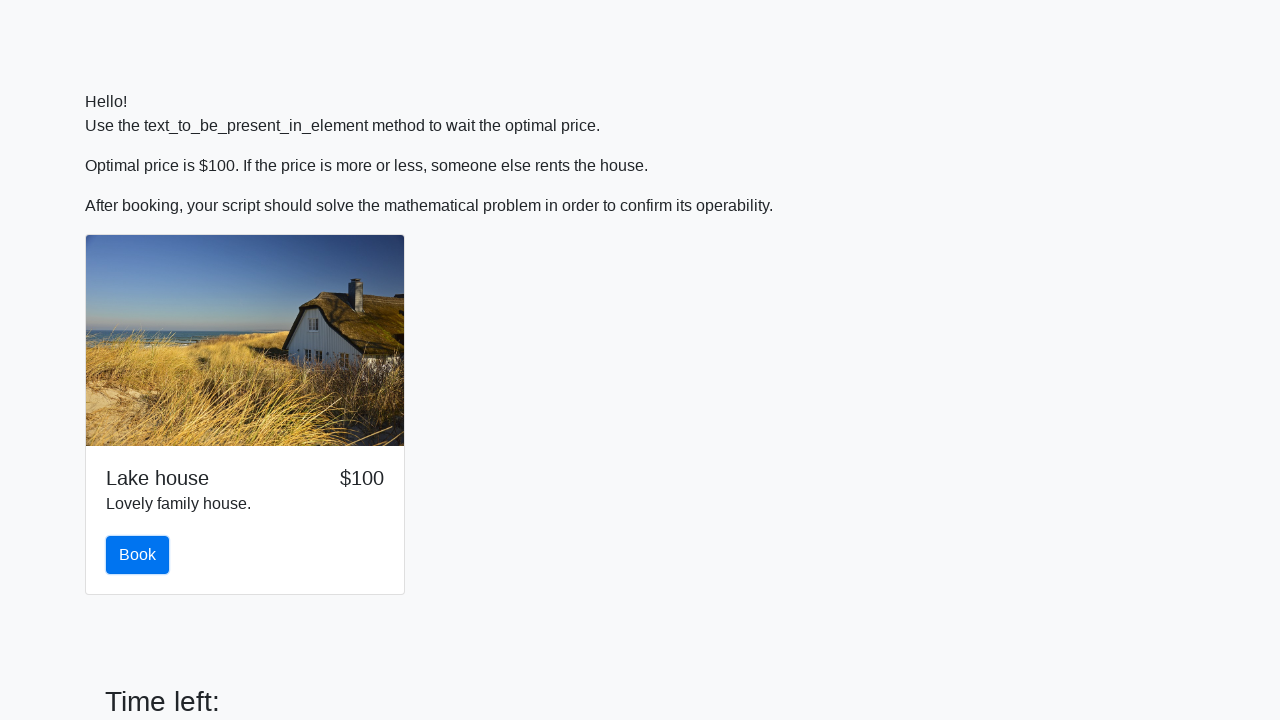

Waited 2 seconds for page to update
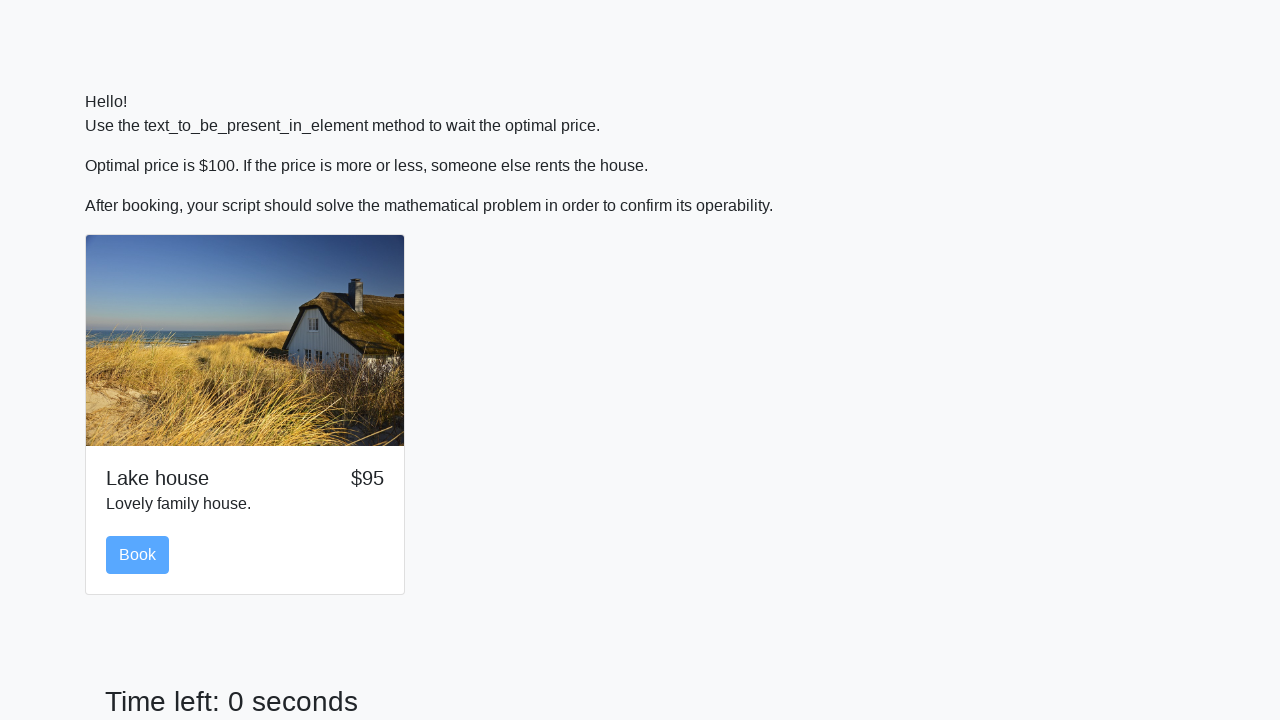

Retrieved input value from page: 346
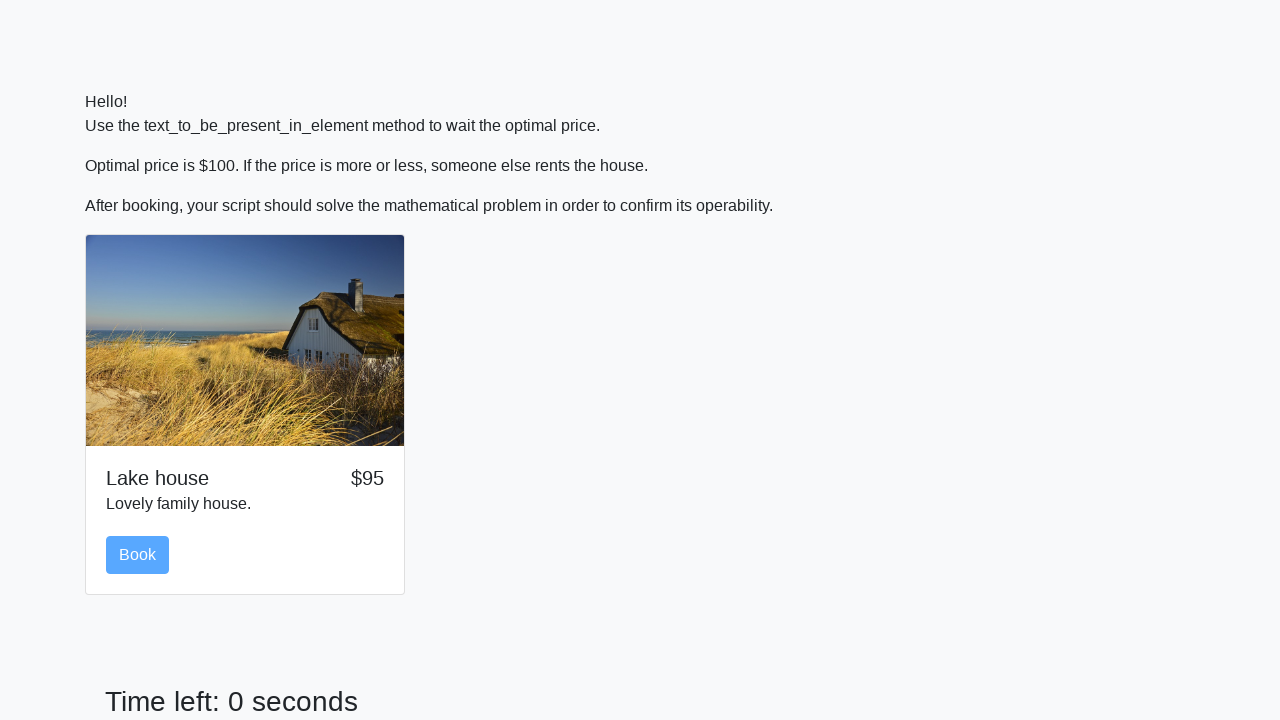

Calculated mathematical answer: 1.5985289061791748
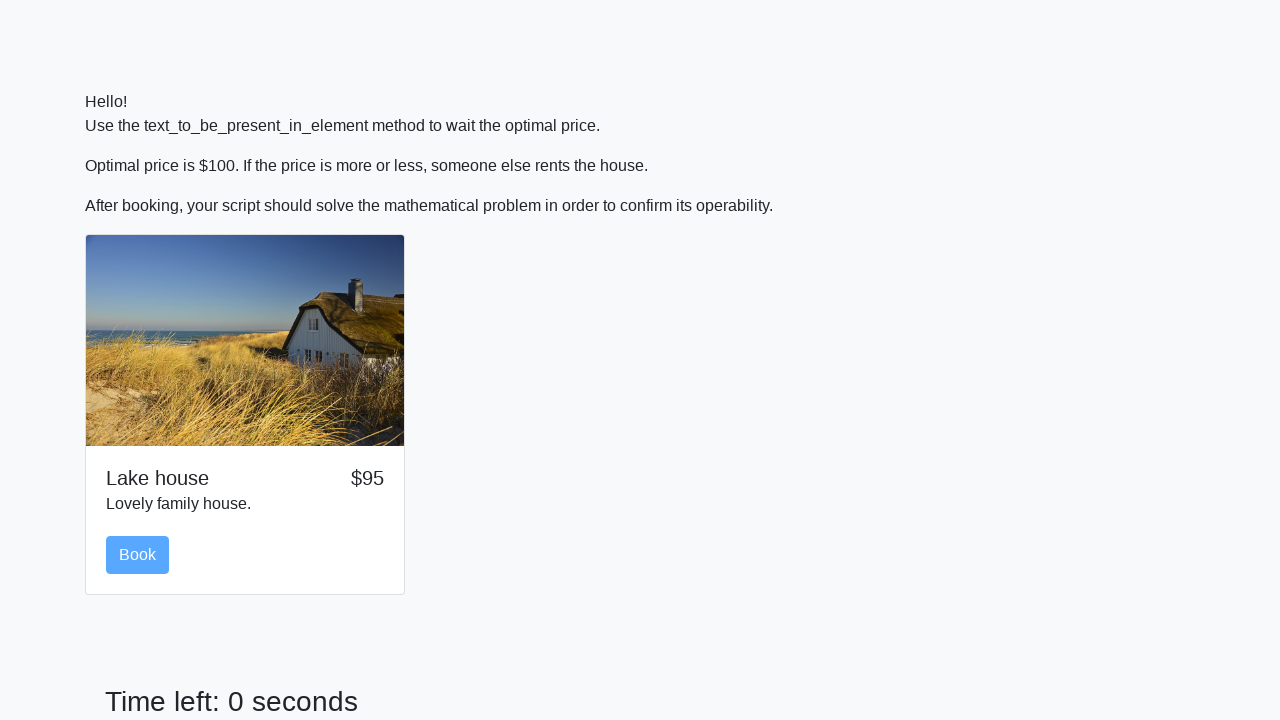

Filled answer field with calculated value: 1.5985289061791748 on #answer
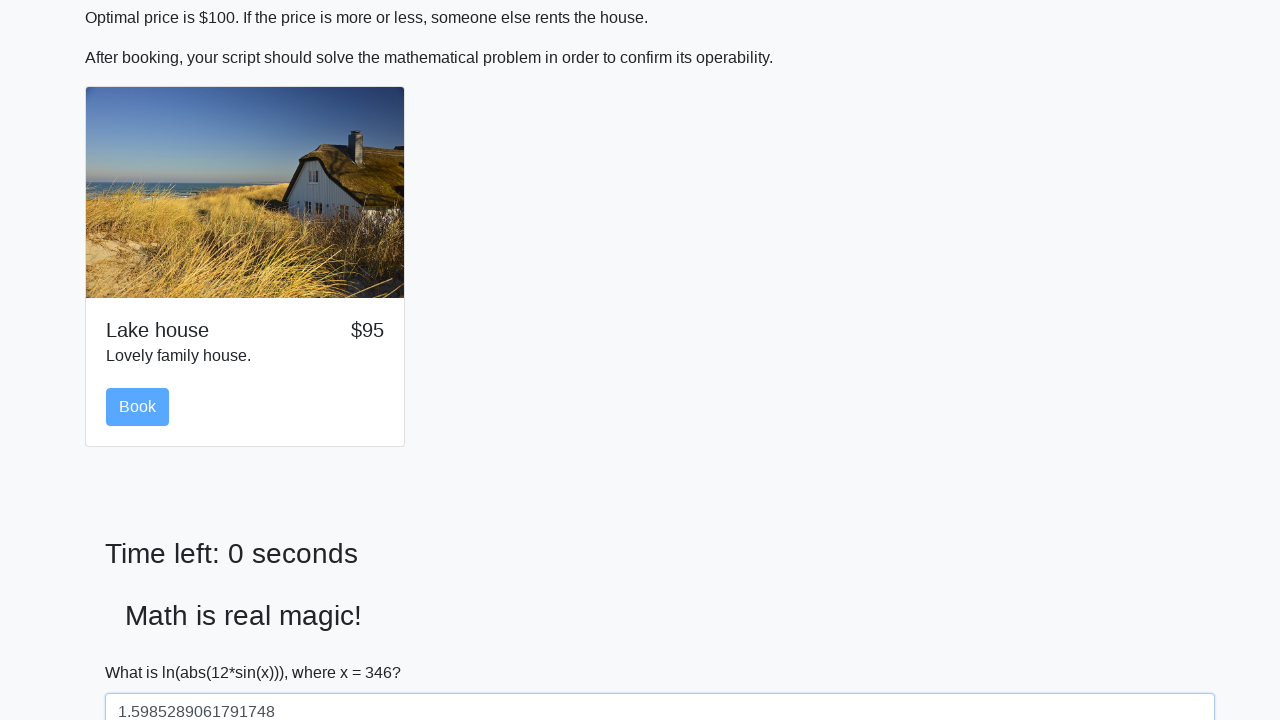

Clicked the solve button to submit solution at (143, 651) on #solve
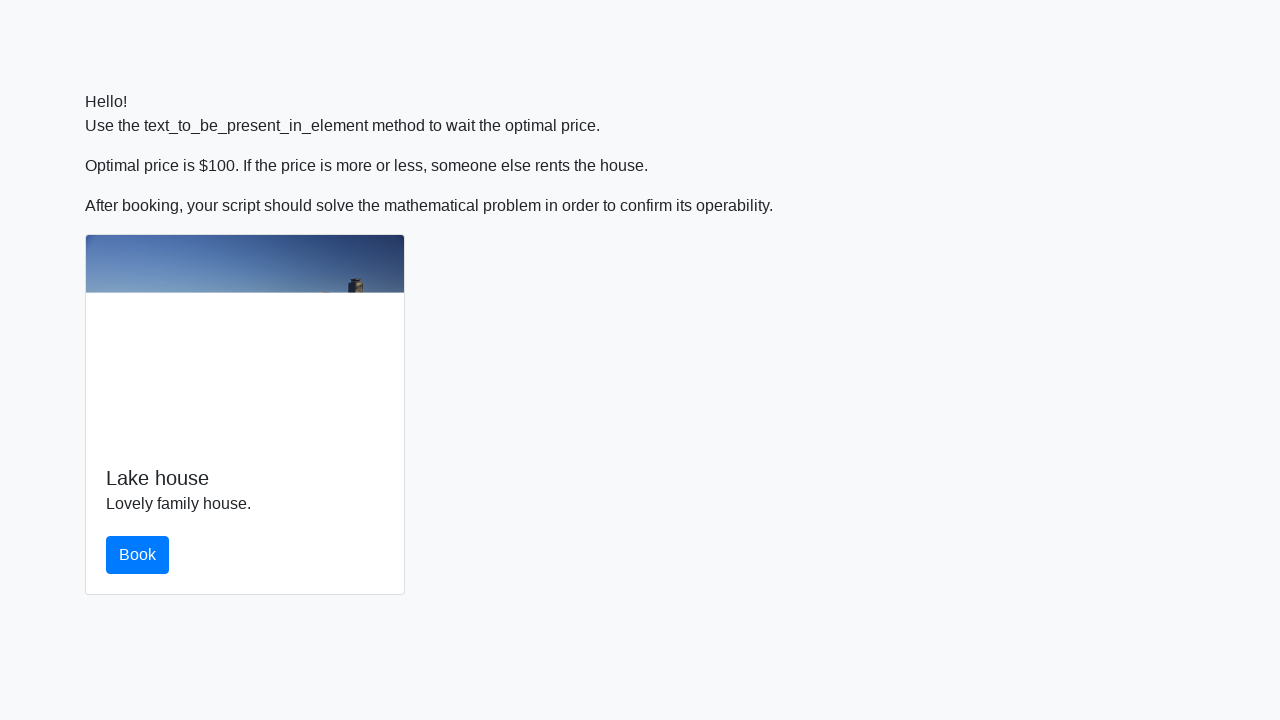

Waited 2 seconds for result to display
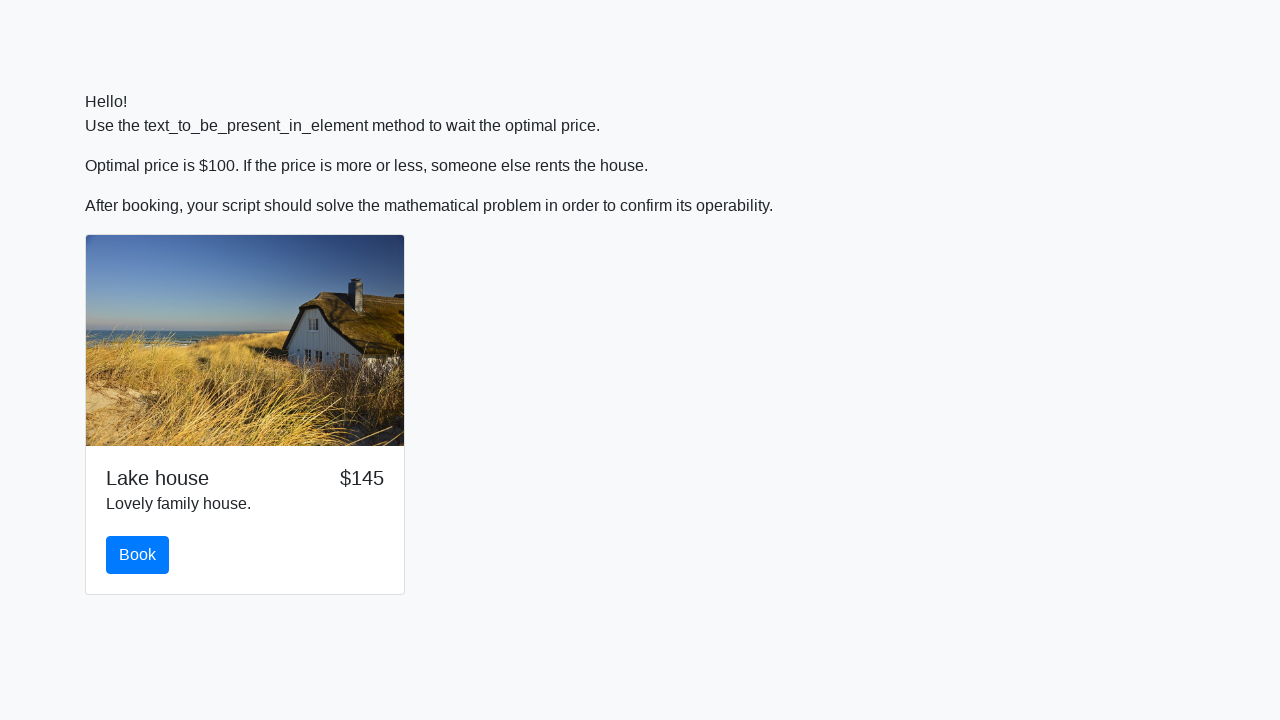

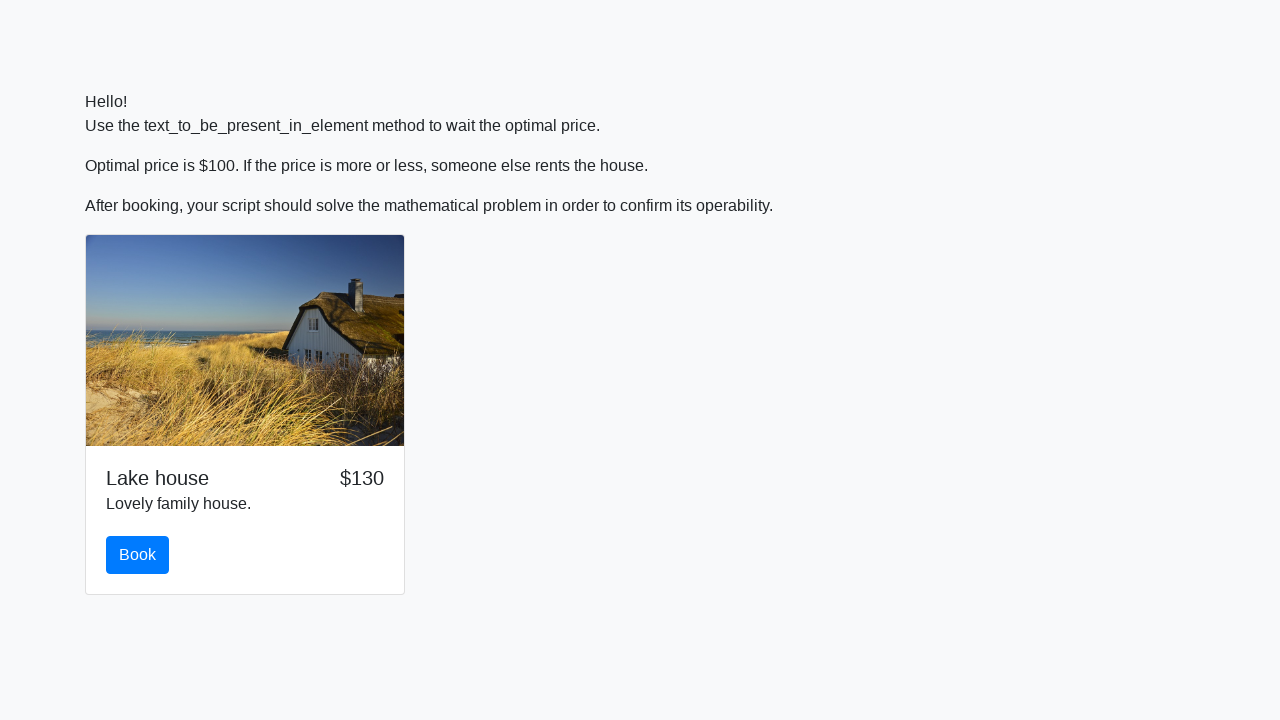